Tests dynamic loading functionality by clicking a Start button and verifying that "Hello World!" text appears after the loading completes

Starting URL: https://automationfc.github.io/dynamic-loading/

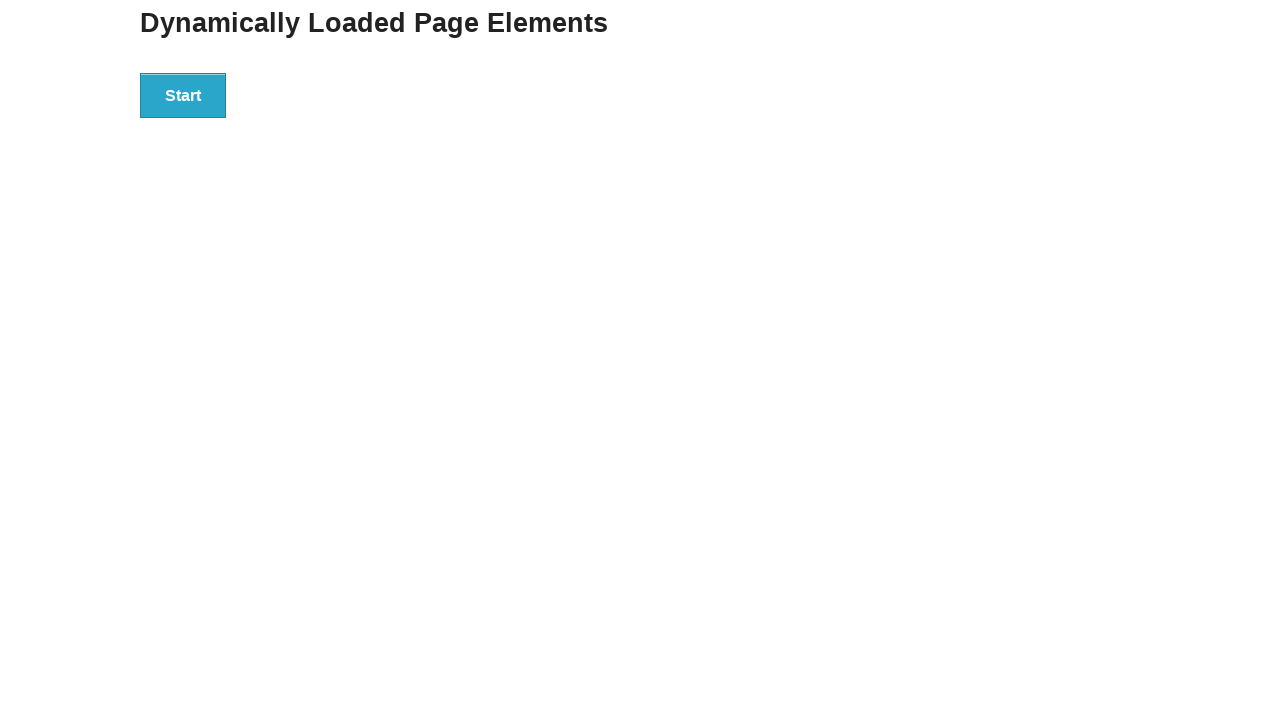

Clicked Start button to initiate dynamic loading at (183, 95) on div#start > button
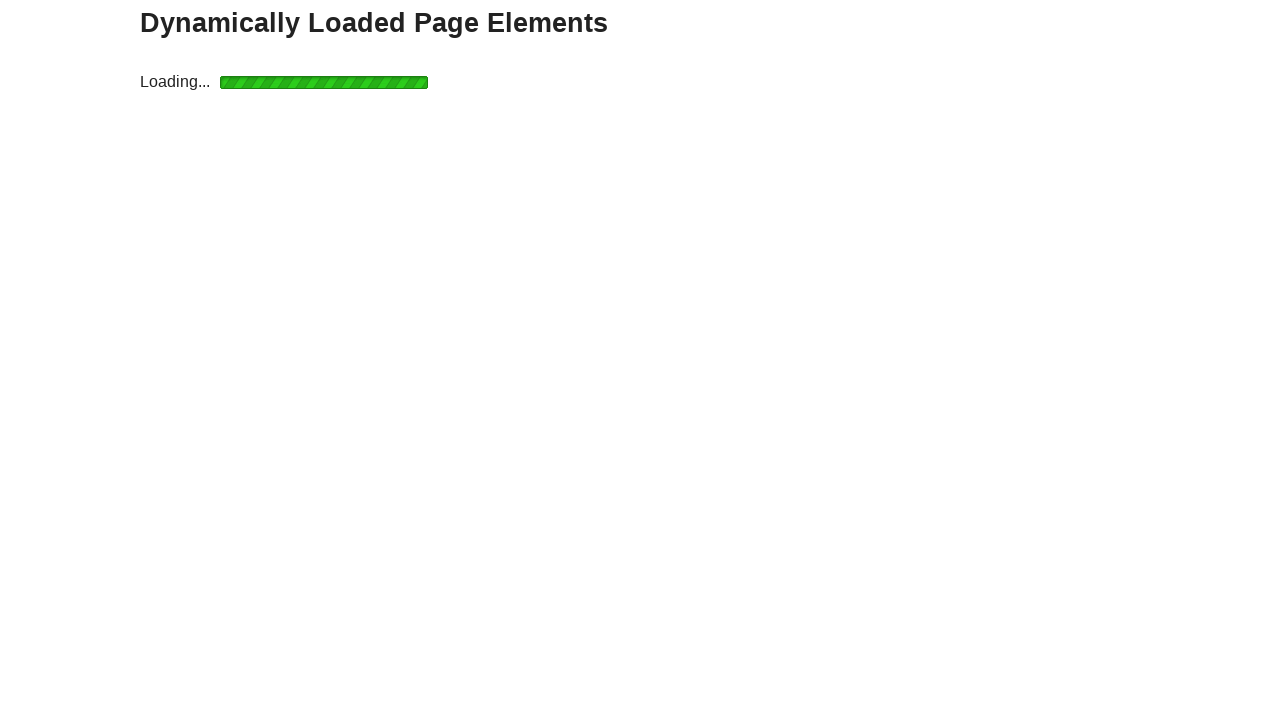

Waited for finish text to appear after loading completes
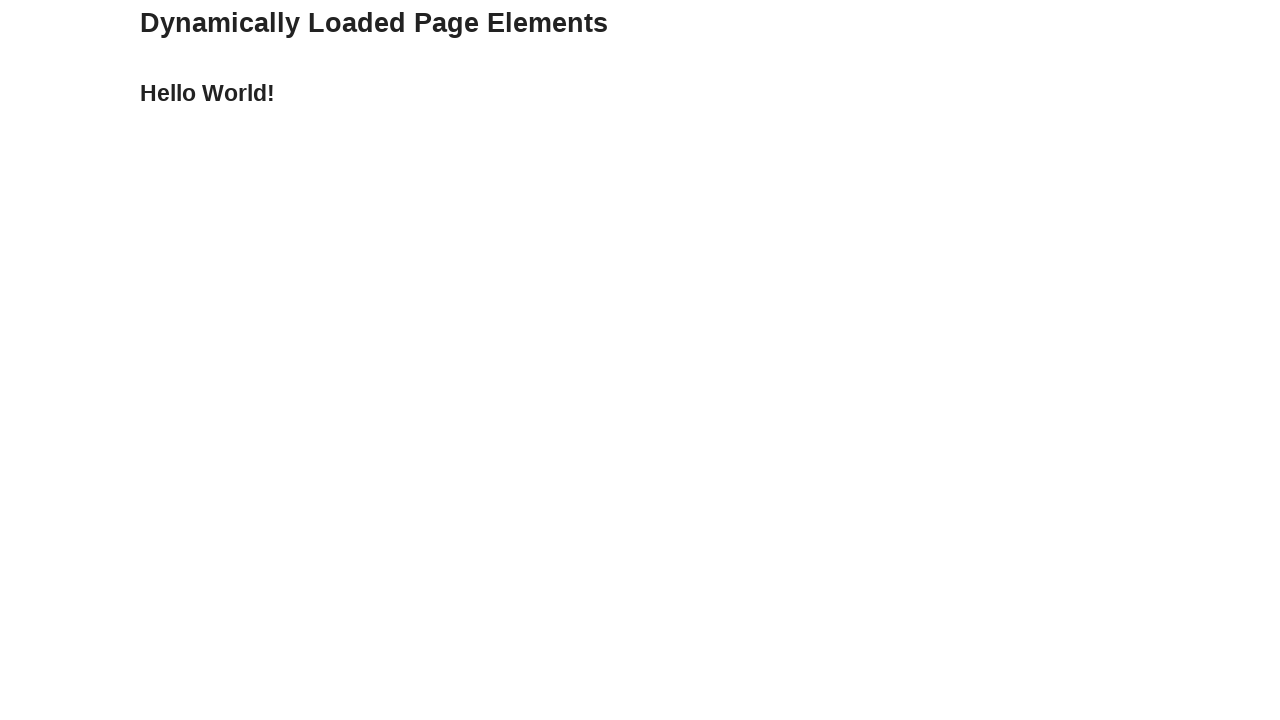

Verified that 'Hello World!' text is displayed
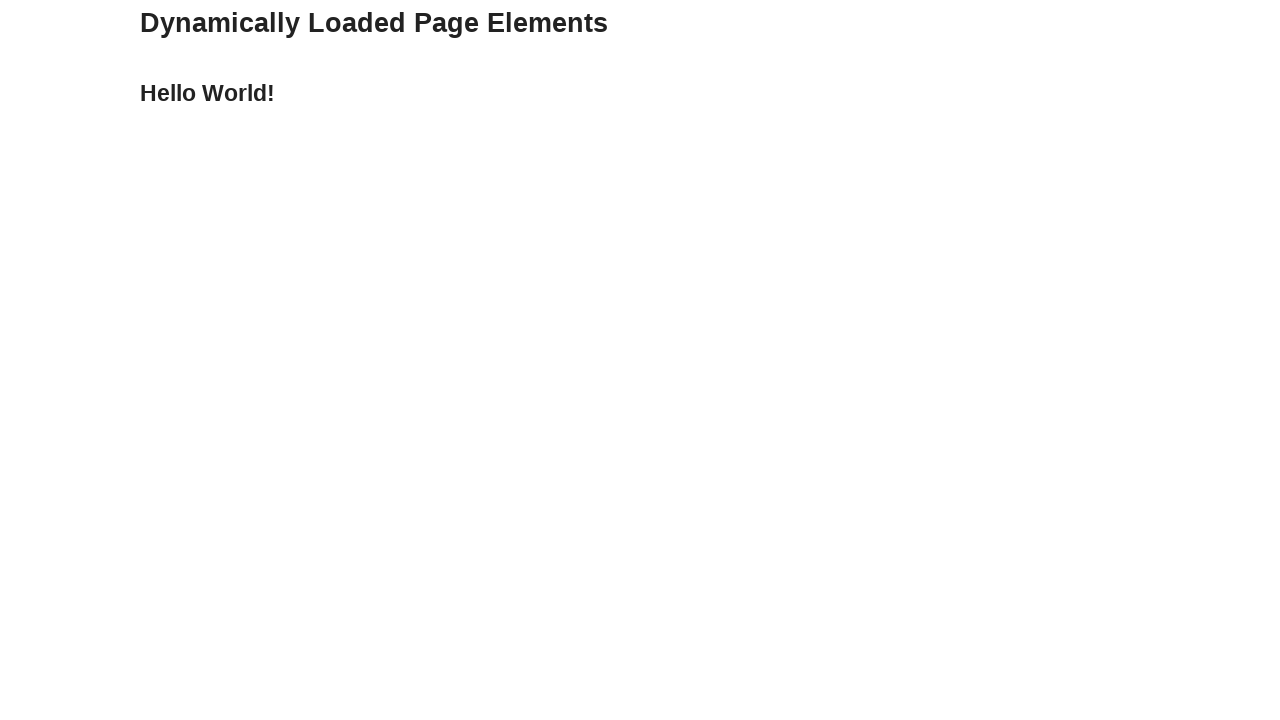

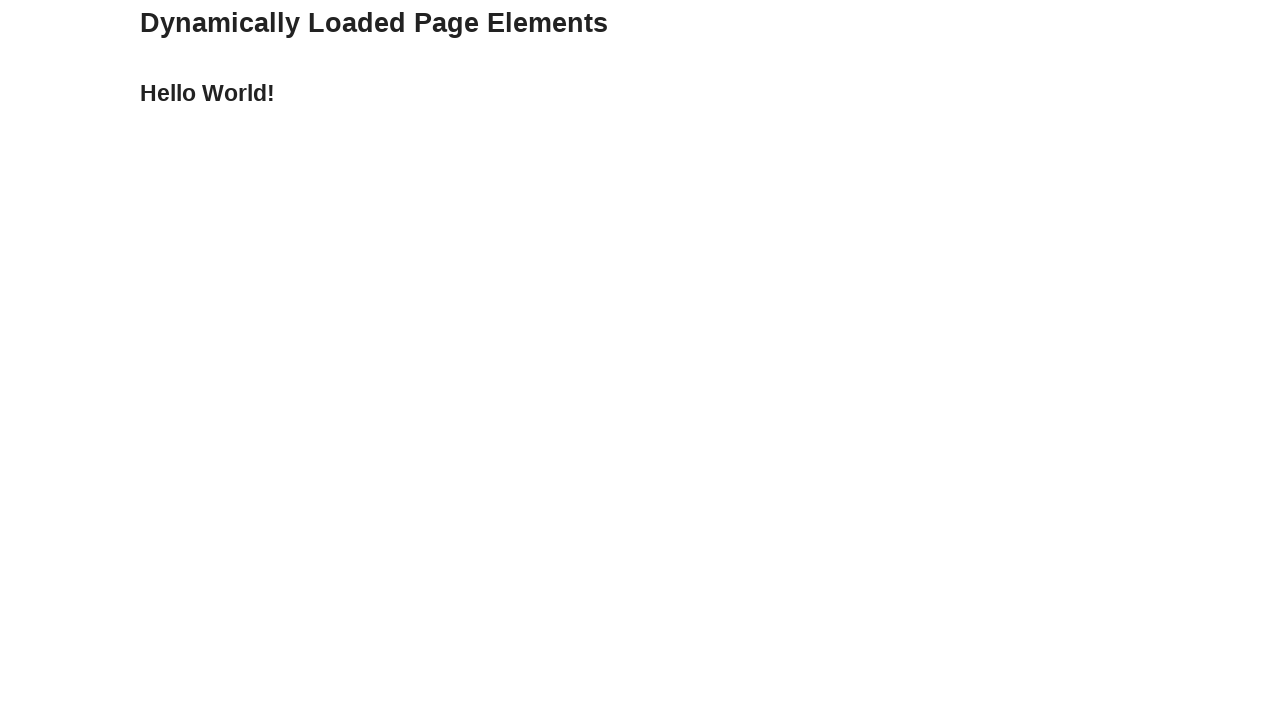